Navigates to a login practice page and waits for it to load. This is a basic navigation test with no additional interactions.

Starting URL: https://rahulshettyacademy.com/loginpagePractise/

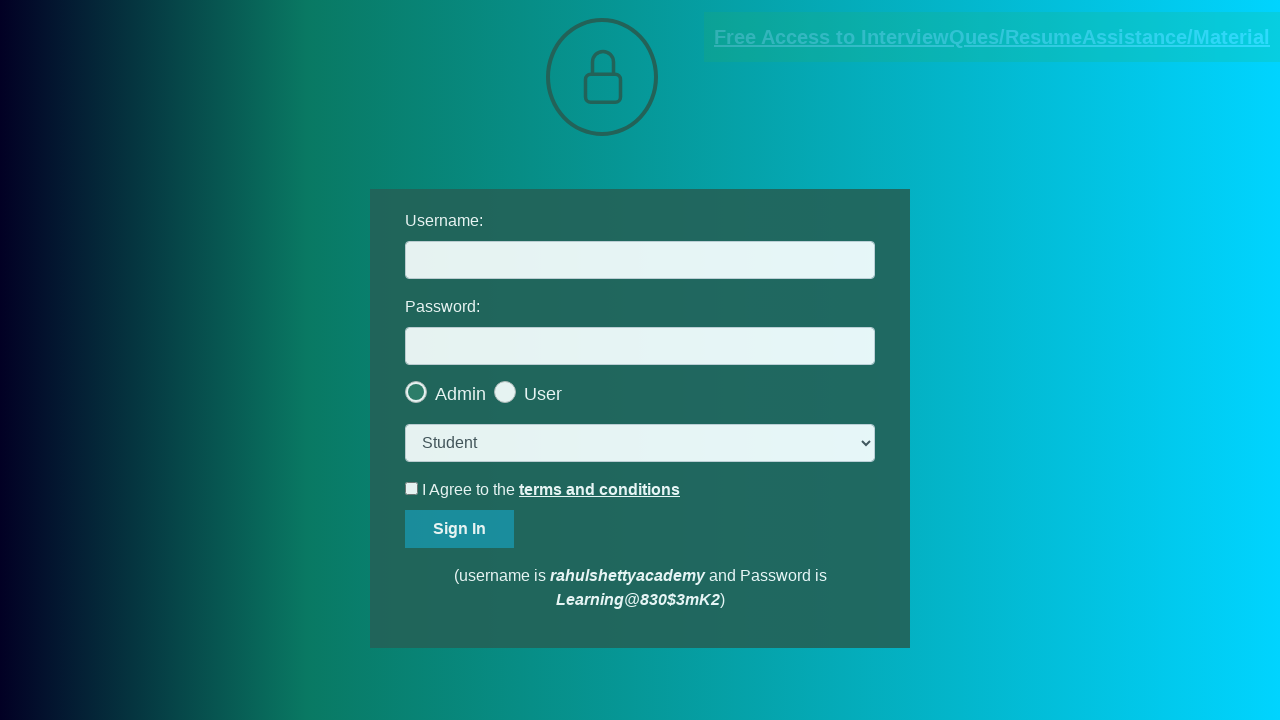

Navigated to login practice page and waited for network idle
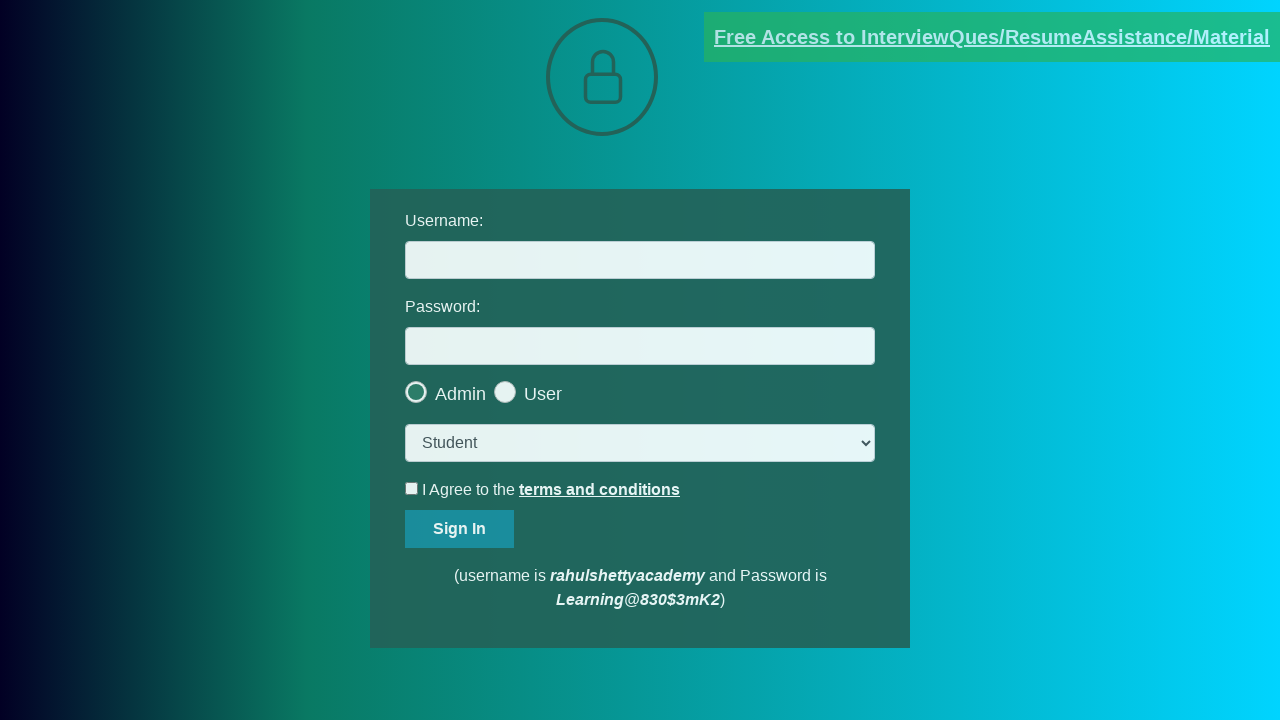

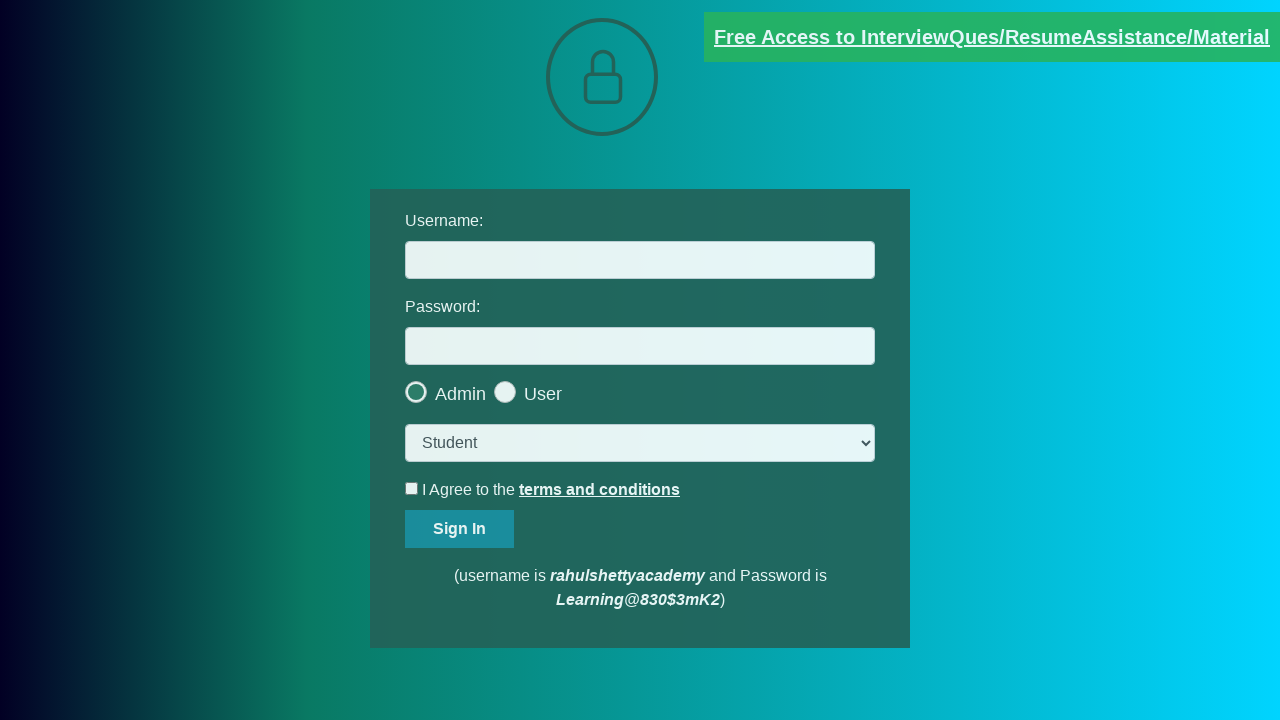